Tests the Selectable widget by clicking on the second item in the list

Starting URL: https://jqueryui.com/

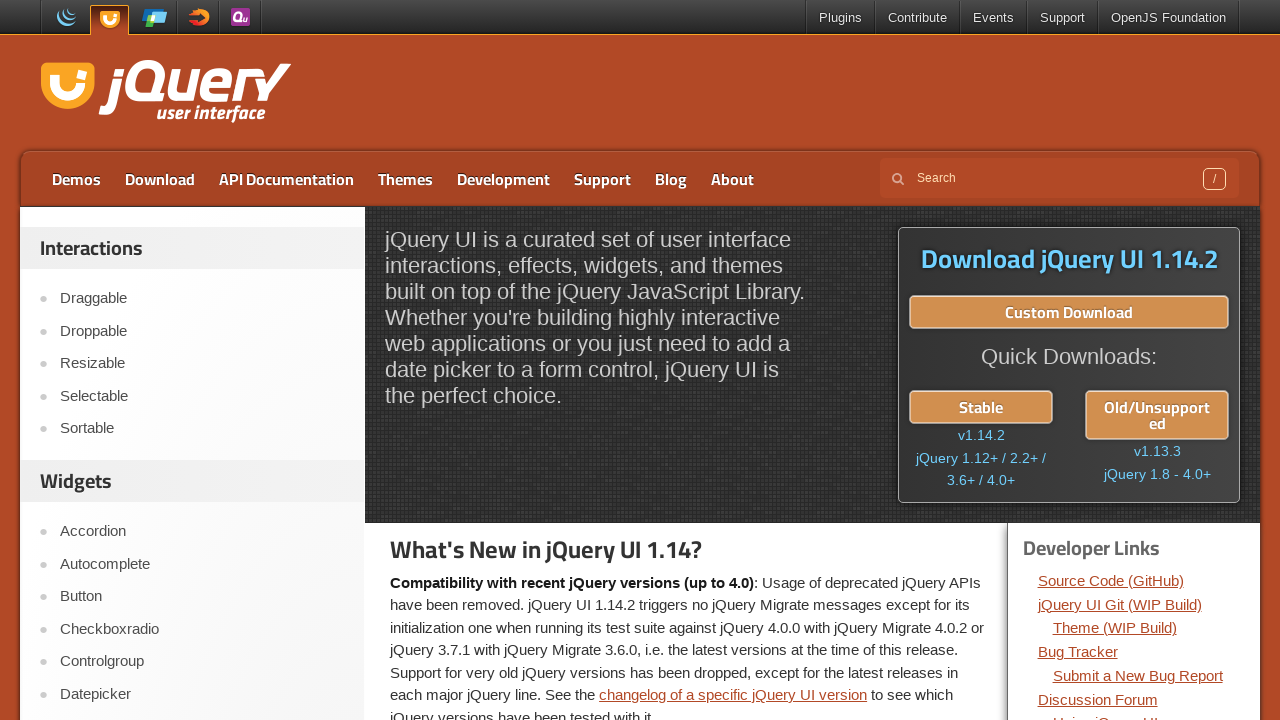

Clicked on Selectable link at (202, 396) on text=Selectable
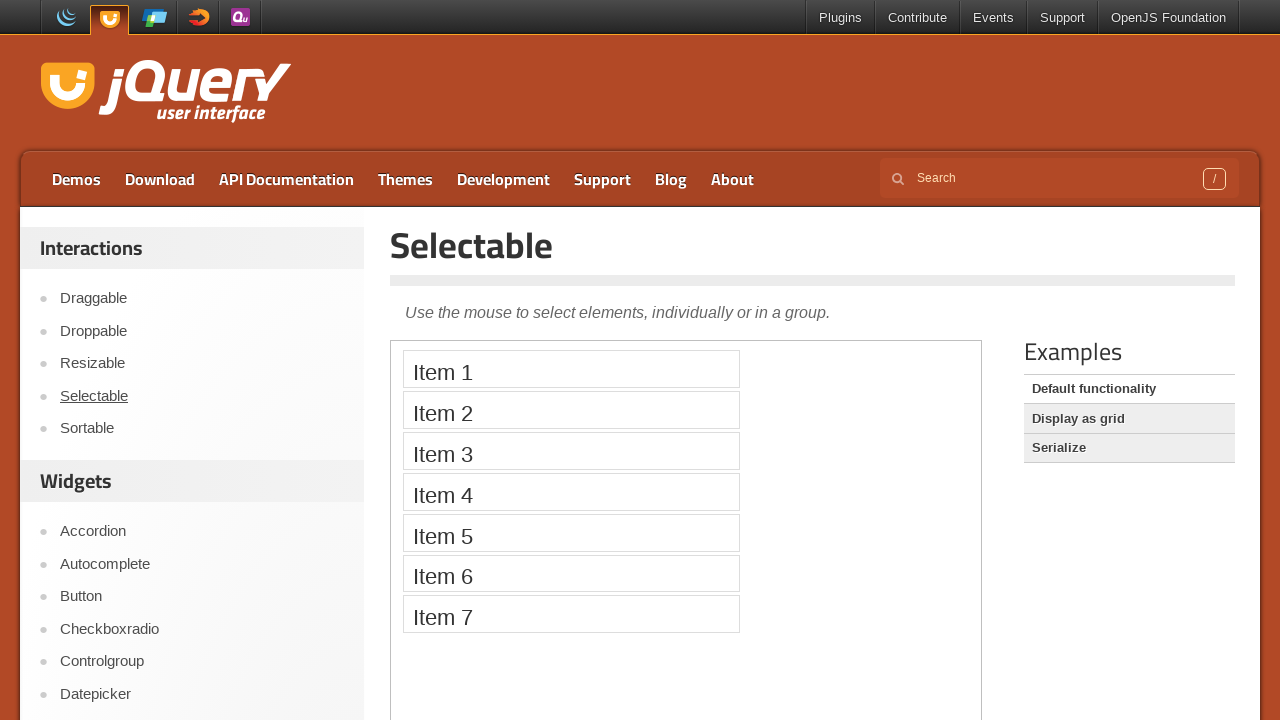

Located iframe element
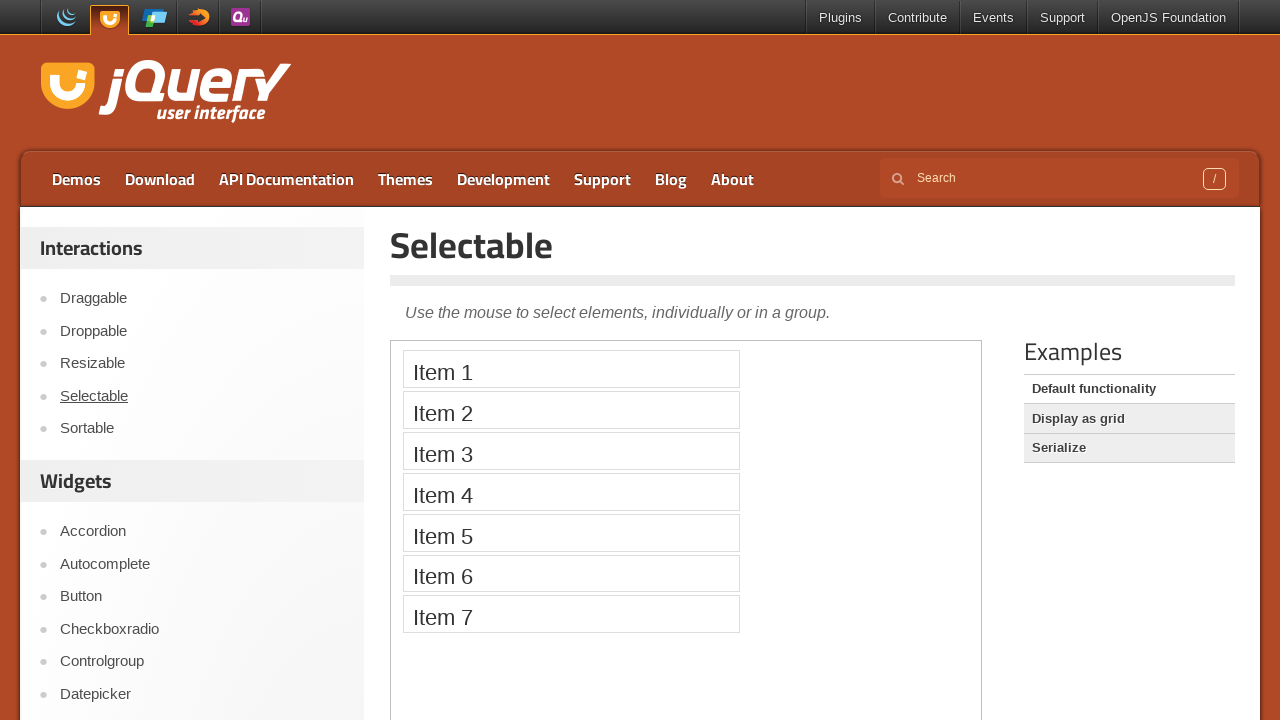

Clicked on the second item in the selectable list using XPath at (571, 410) on iframe >> nth=0 >> internal:control=enter-frame >> #selectable li:nth-child(2)
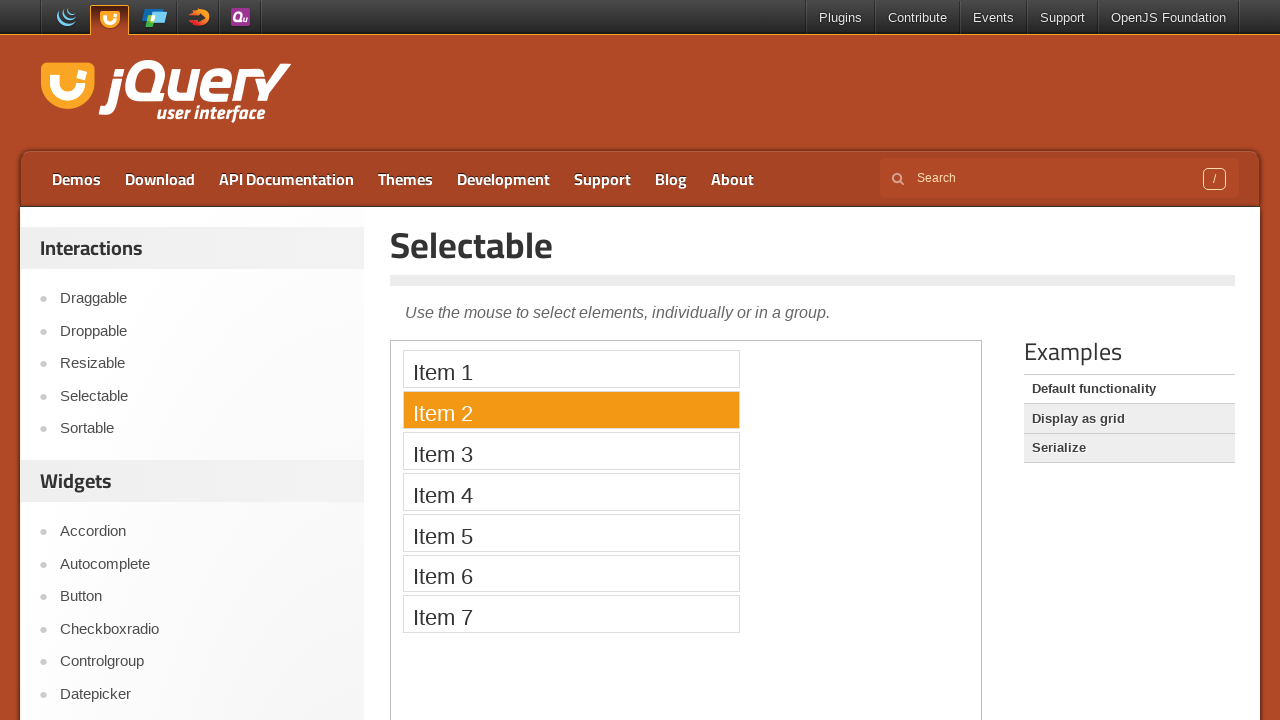

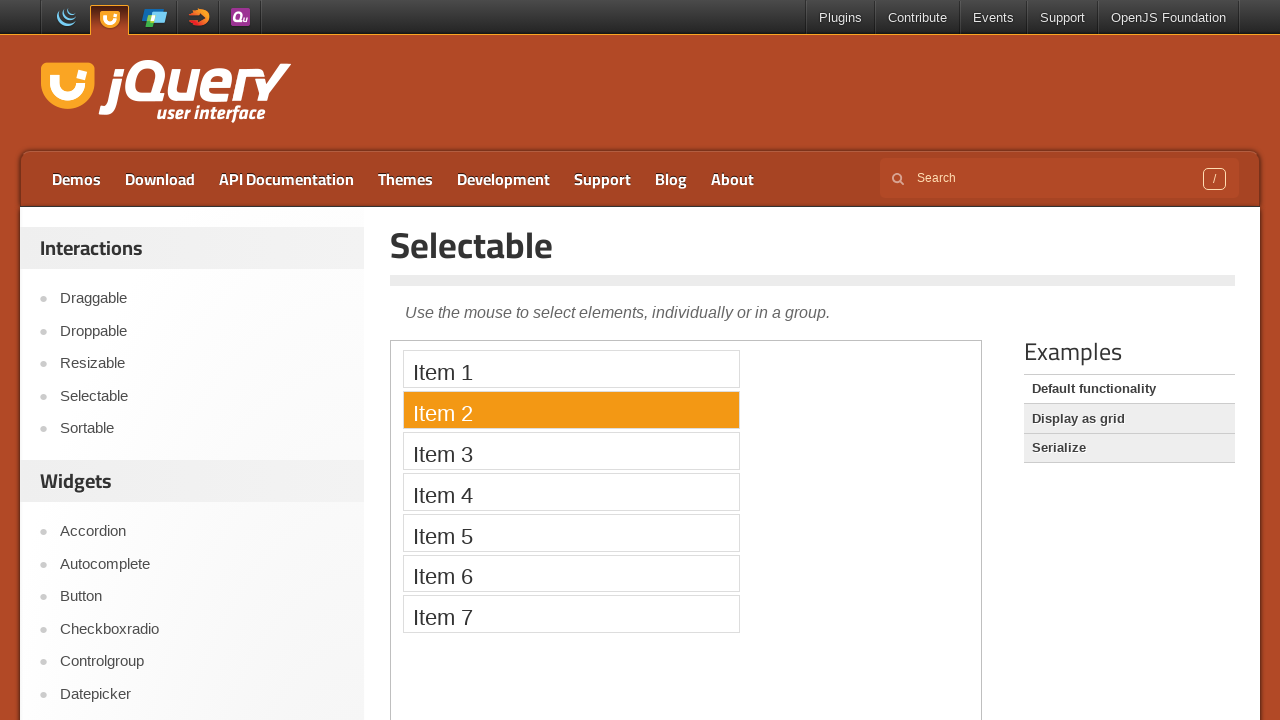